Tests that clicking Clear completed removes completed items from the list

Starting URL: https://demo.playwright.dev/todomvc

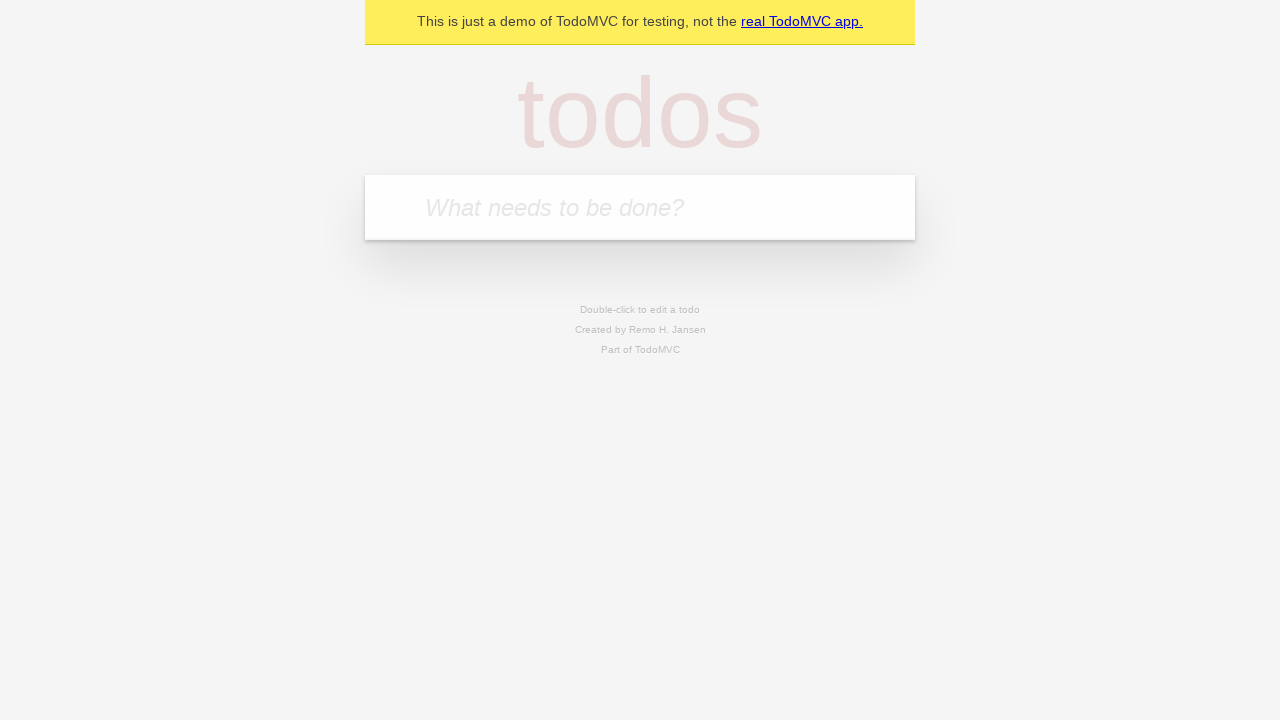

Filled todo input with 'buy some cheese' on internal:attr=[placeholder="What needs to be done?"i]
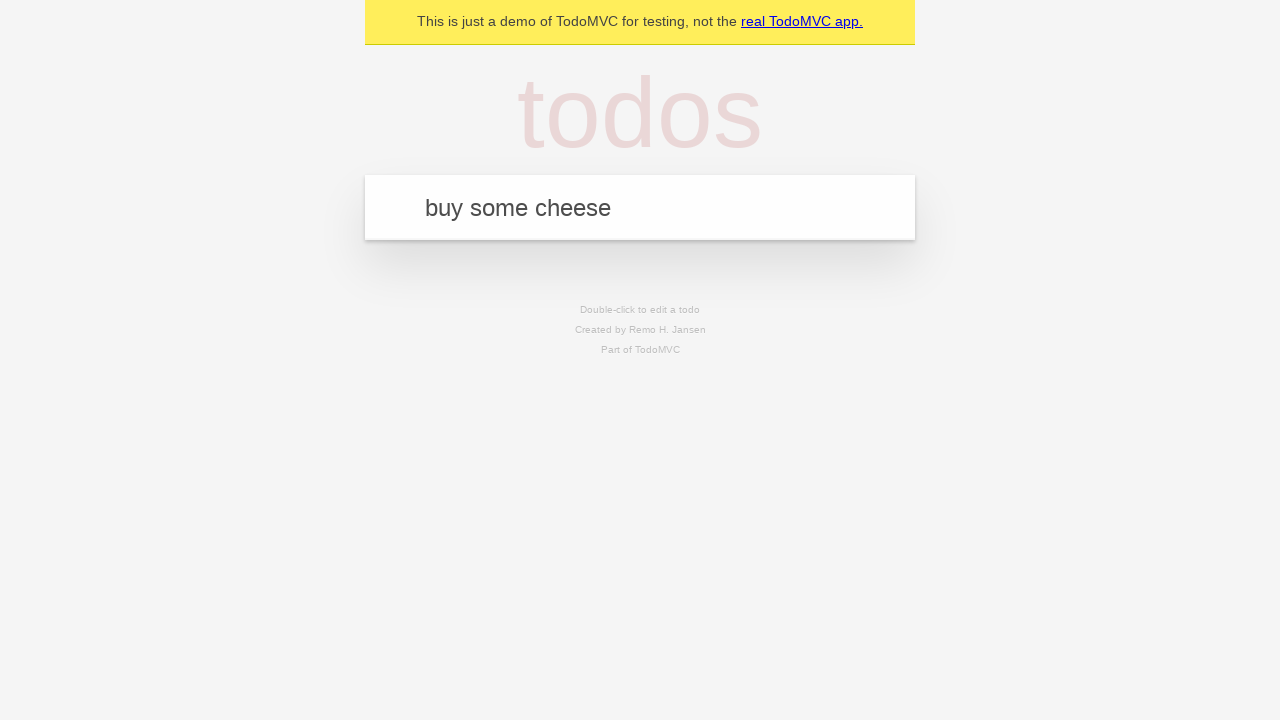

Pressed Enter to add first todo item on internal:attr=[placeholder="What needs to be done?"i]
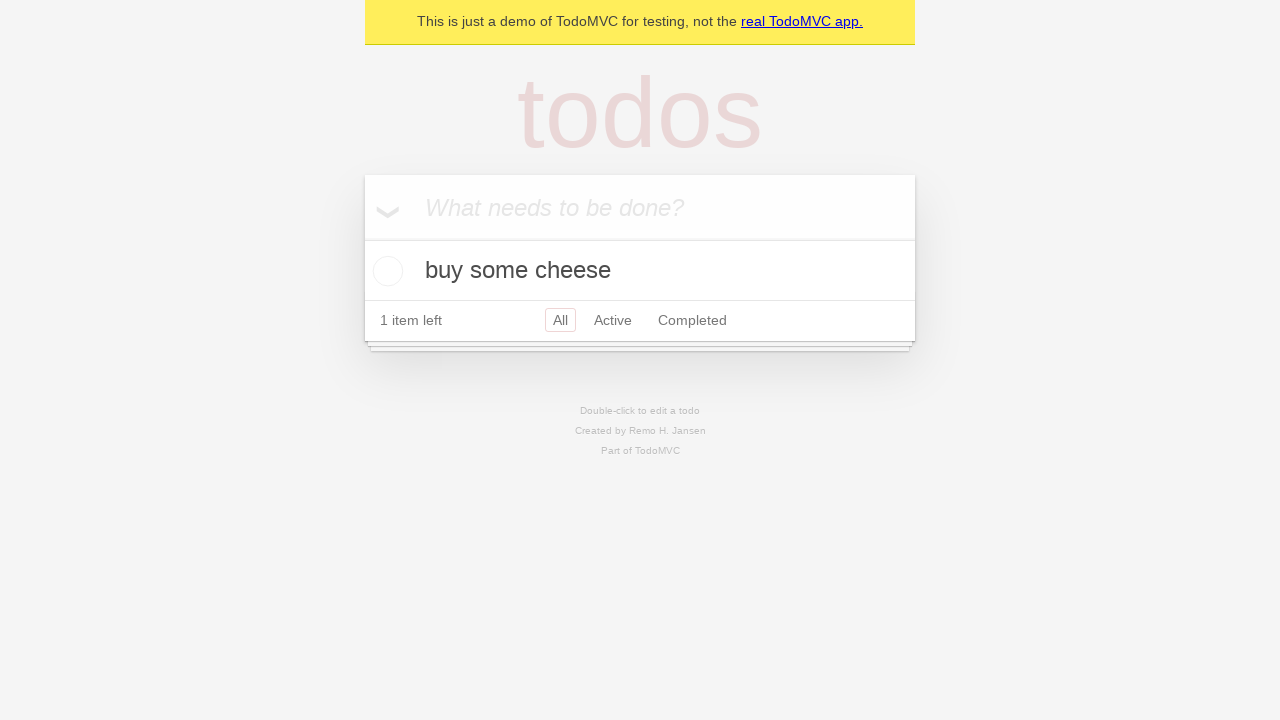

Filled todo input with 'feed the cat' on internal:attr=[placeholder="What needs to be done?"i]
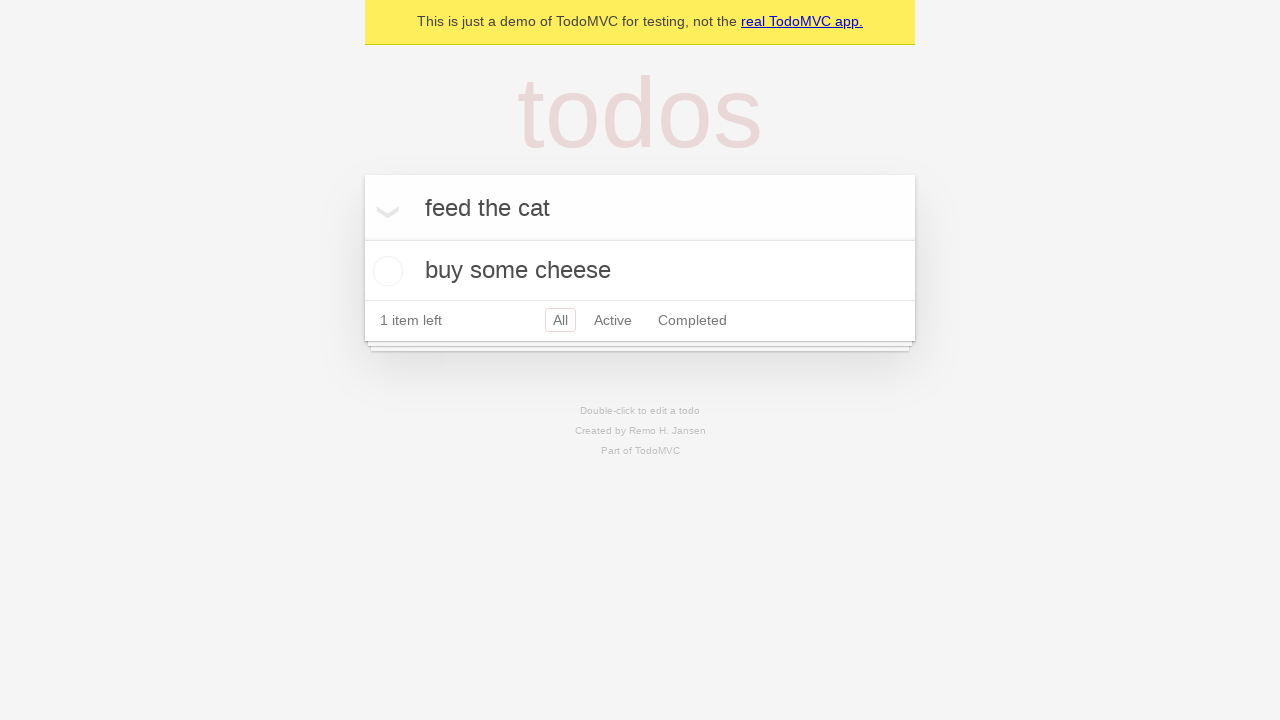

Pressed Enter to add second todo item on internal:attr=[placeholder="What needs to be done?"i]
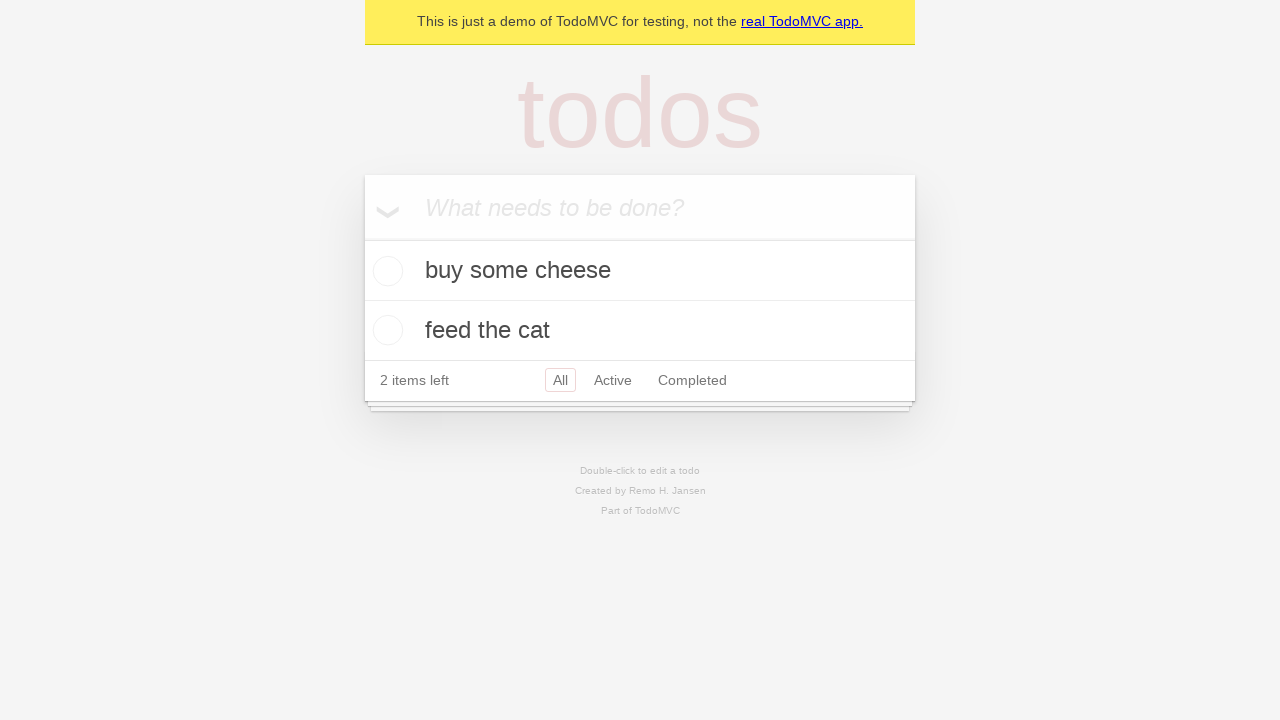

Filled todo input with 'book a doctors appointment' on internal:attr=[placeholder="What needs to be done?"i]
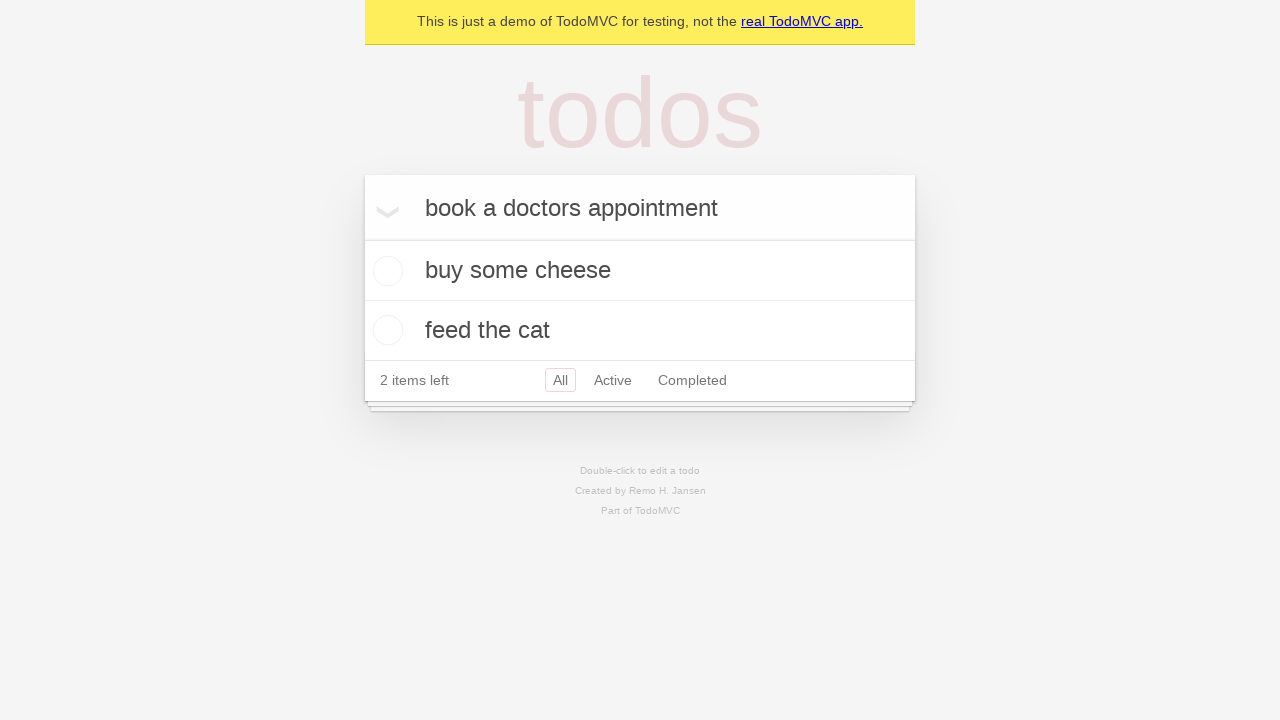

Pressed Enter to add third todo item on internal:attr=[placeholder="What needs to be done?"i]
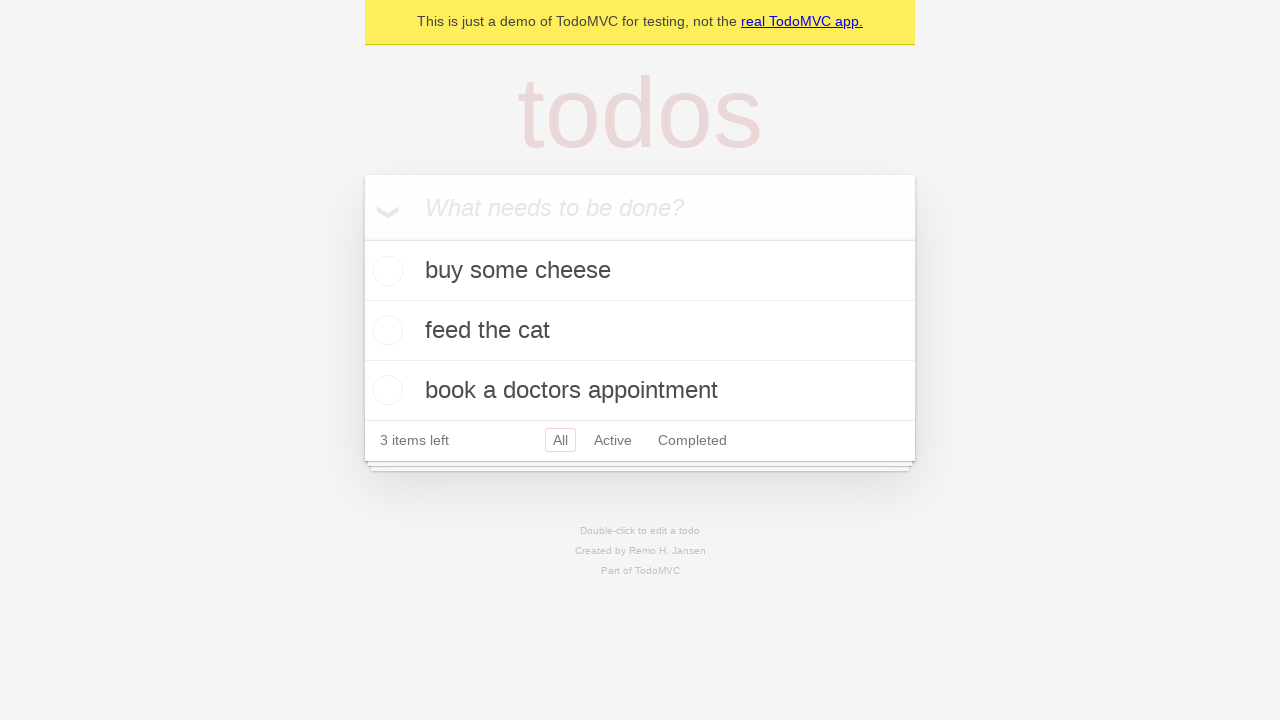

Checked the second todo item checkbox at (385, 330) on internal:testid=[data-testid="todo-item"s] >> nth=1 >> internal:role=checkbox
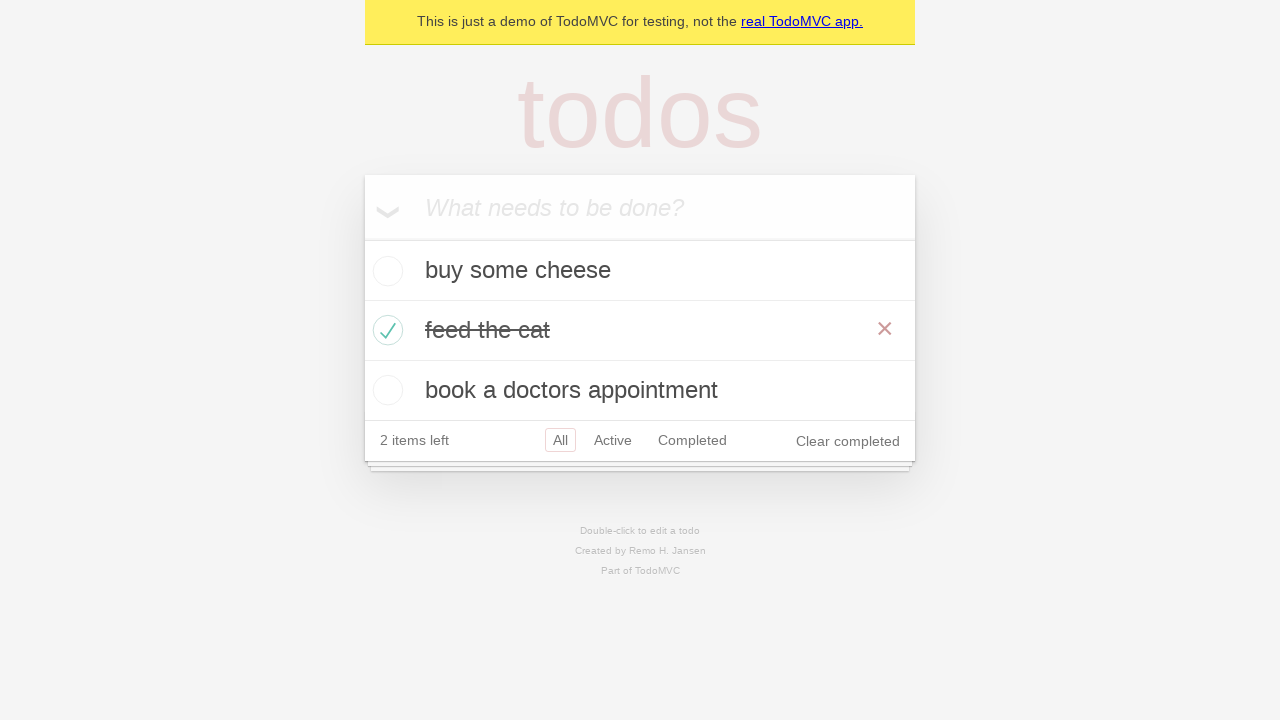

Clicked Clear completed button to remove completed items at (848, 441) on internal:role=button[name="Clear completed"i]
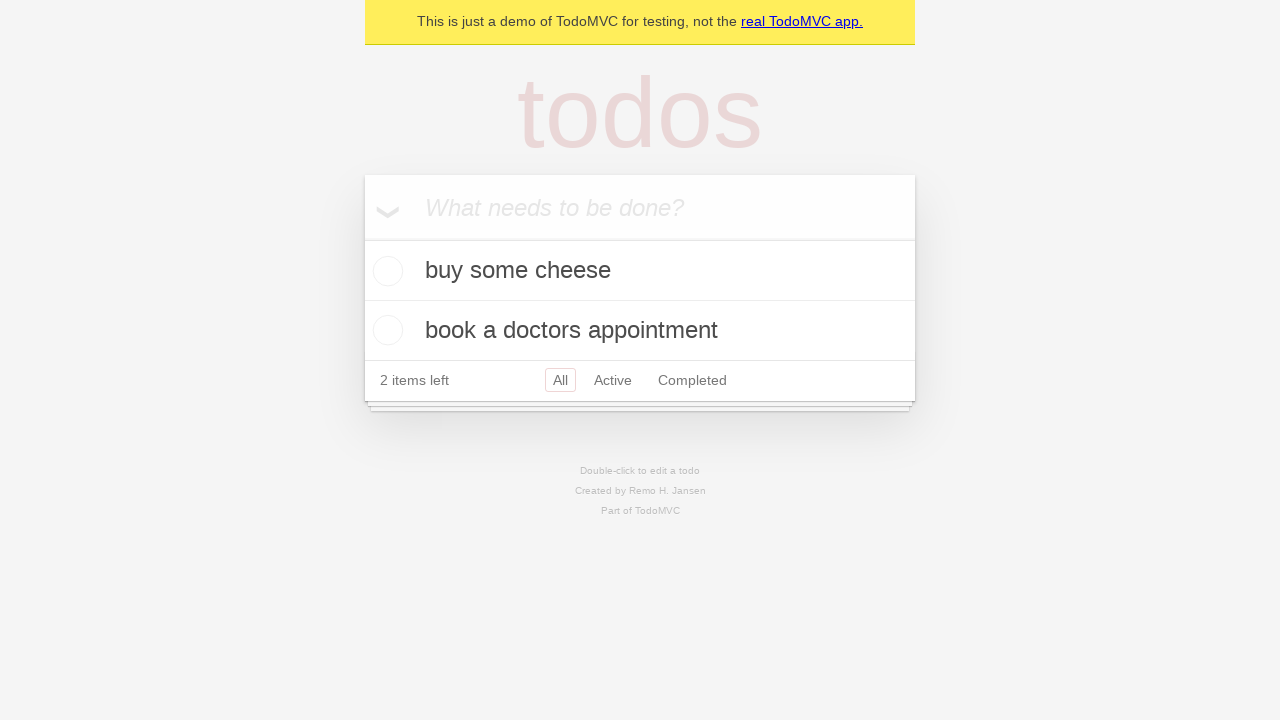

Waited for todo list to update after clearing completed items
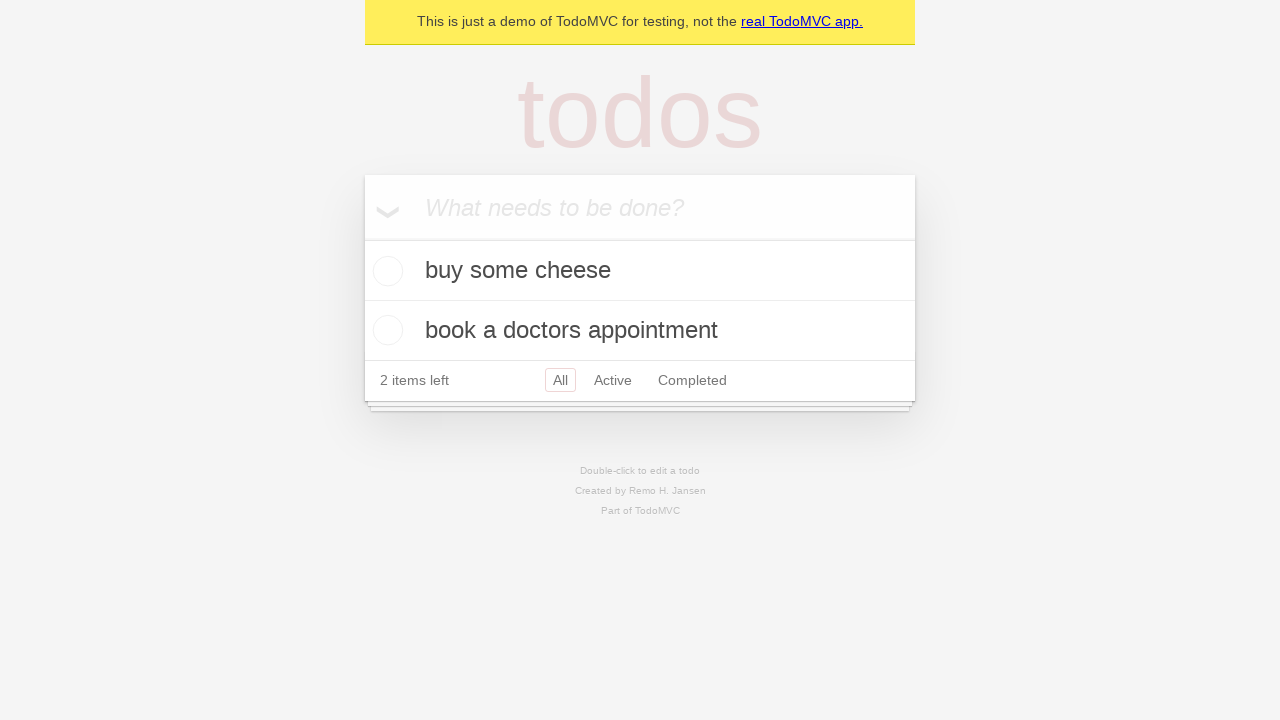

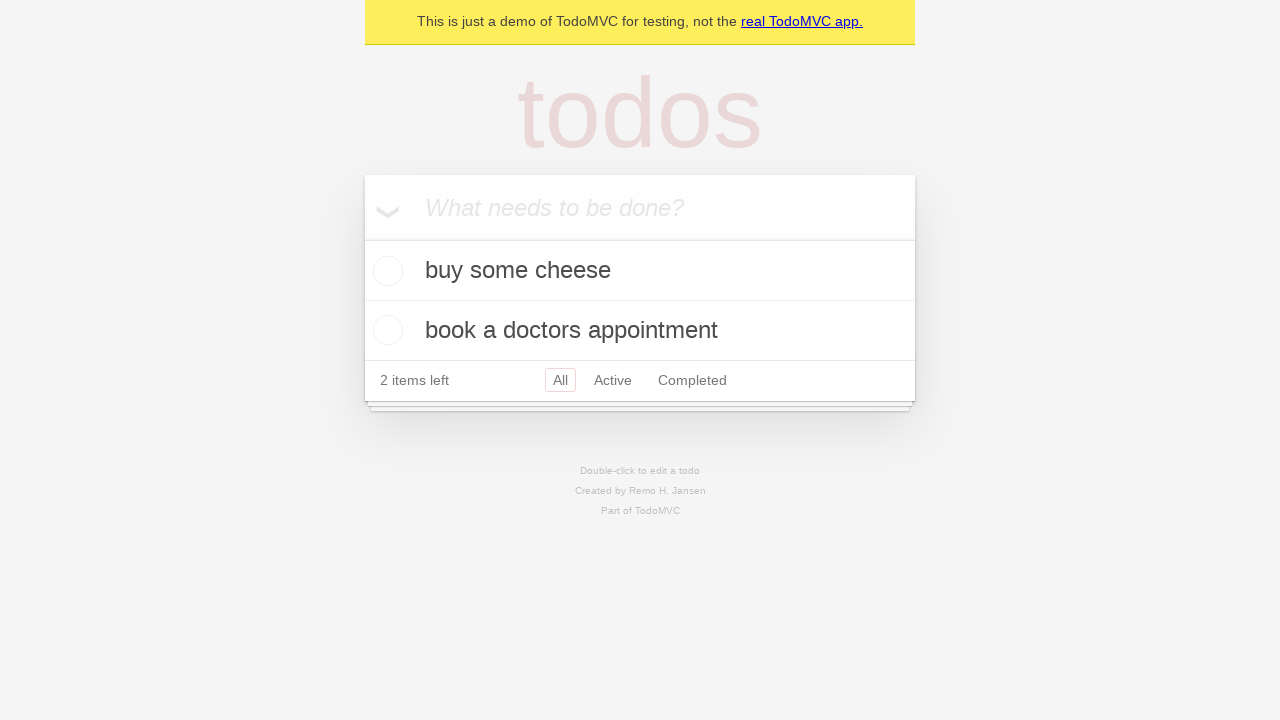